Tests the 'Impressive' radio button functionality by navigating to the Radio Button exercise, clicking the Impressive radio button, and verifying the result field displays the correct selection.

Starting URL: https://demoqa.com/

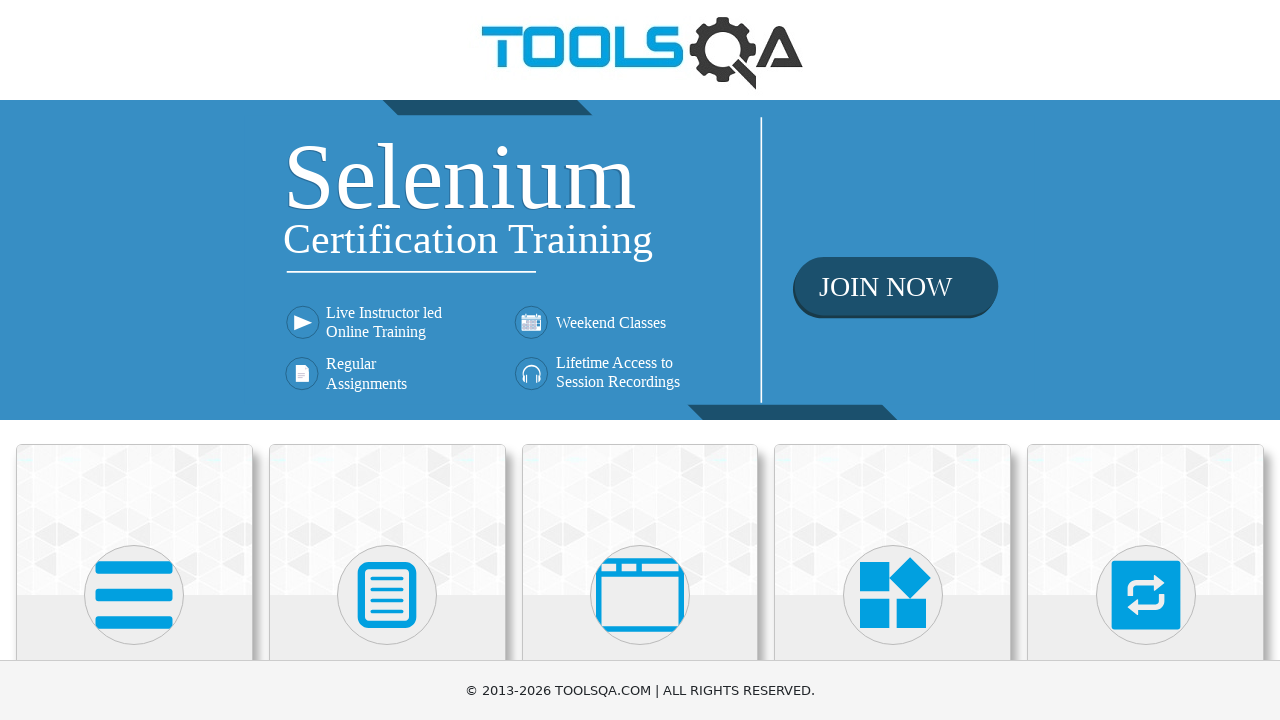

Clicked Elements menu at (134, 360) on text=Elements
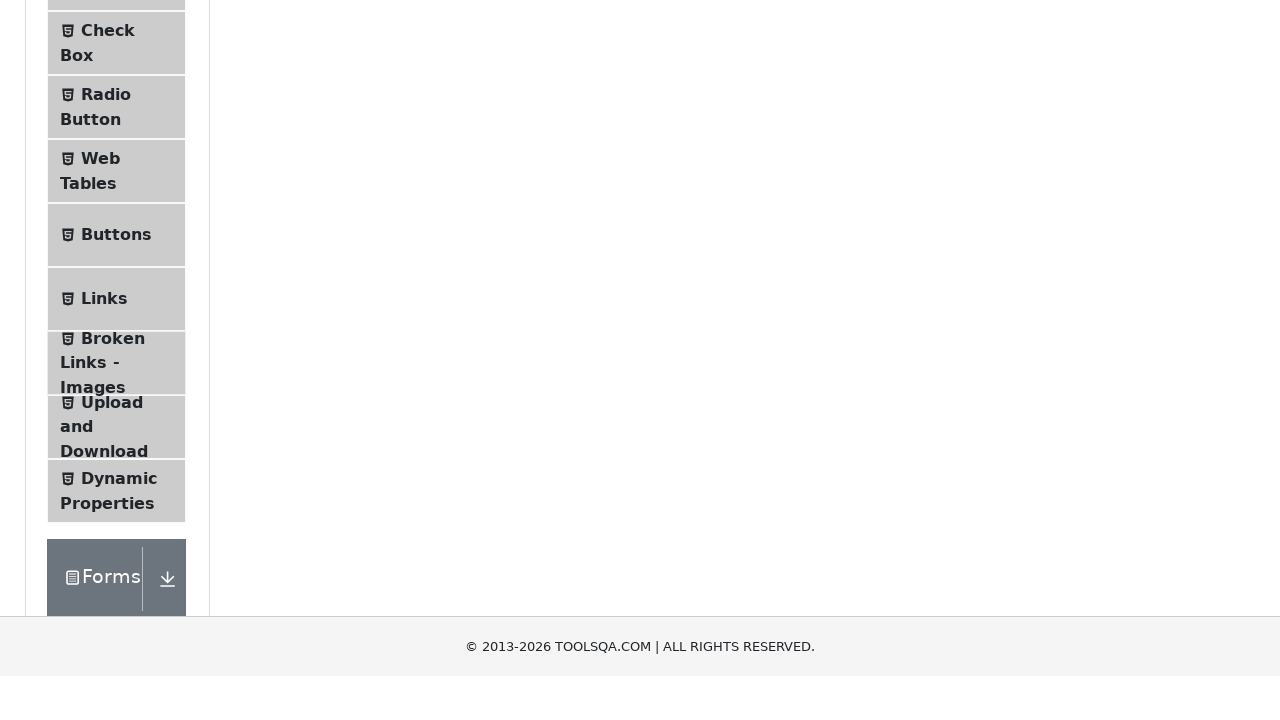

Clicked Radio Button exercise at (106, 376) on text=Radio Button
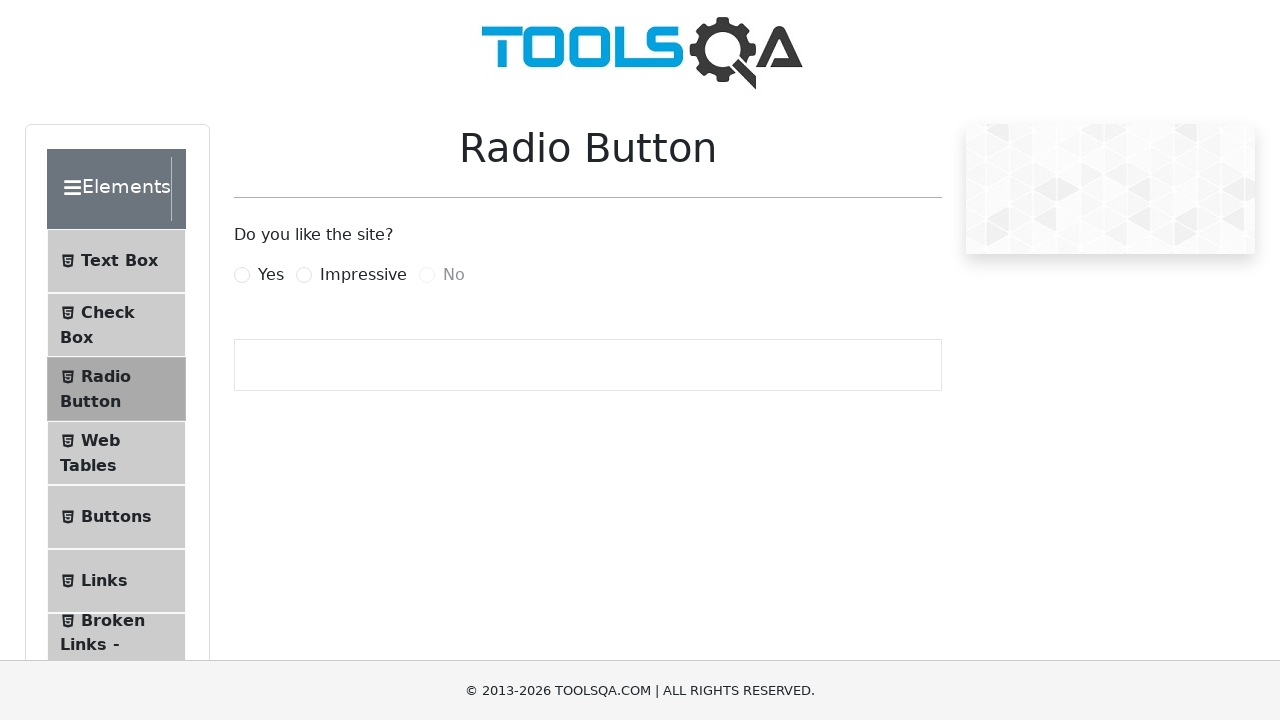

Clicked Impressive radio button at (363, 275) on label[for='impressiveRadio']
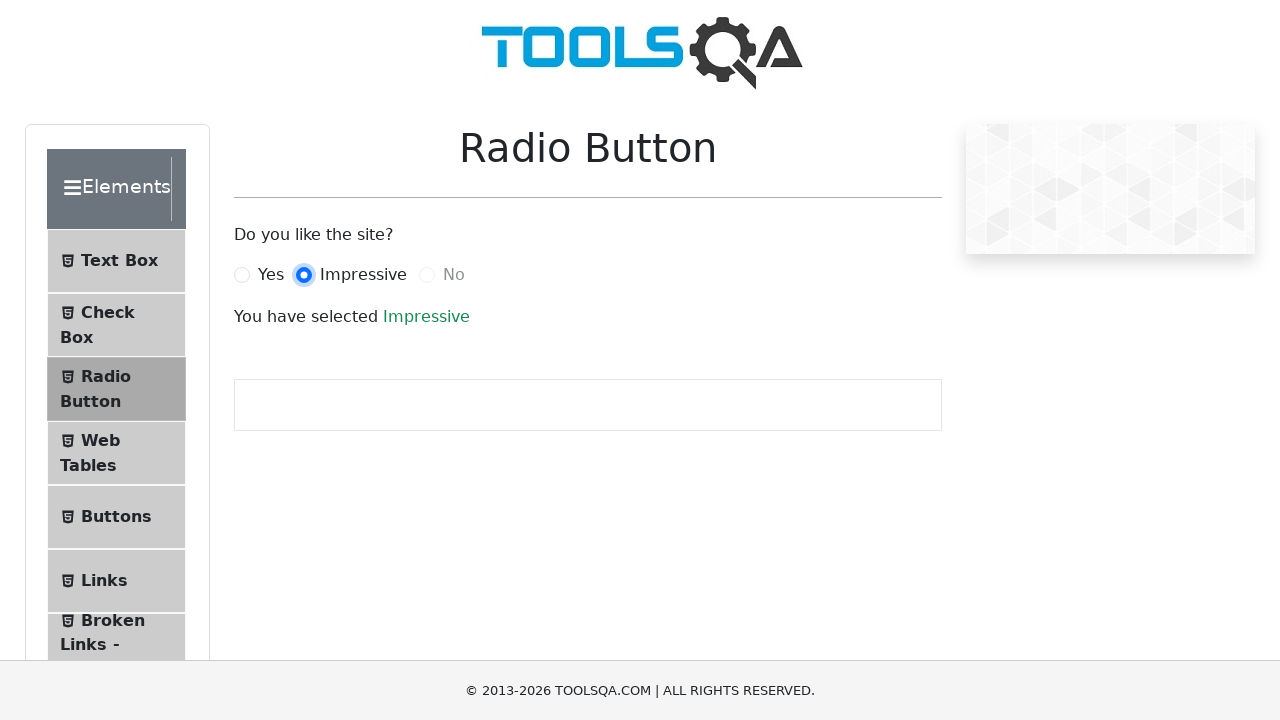

Result field loaded with success message
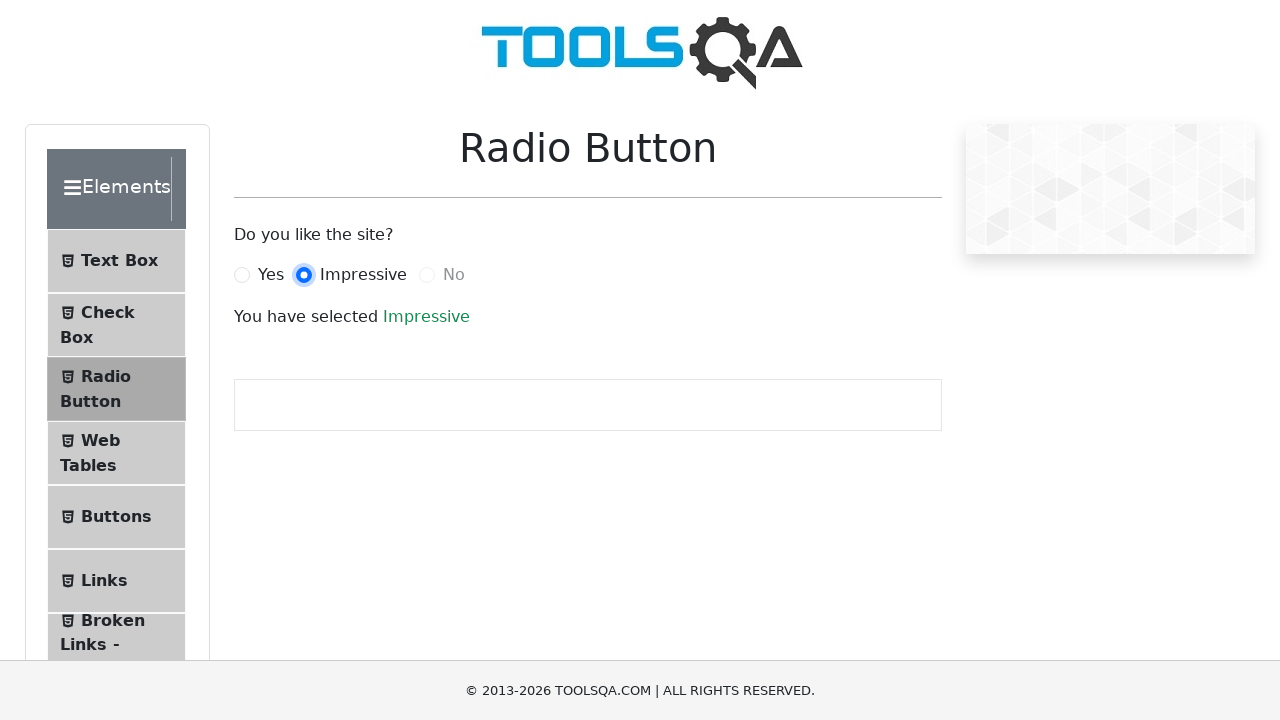

Verified result field displays 'Impressive'
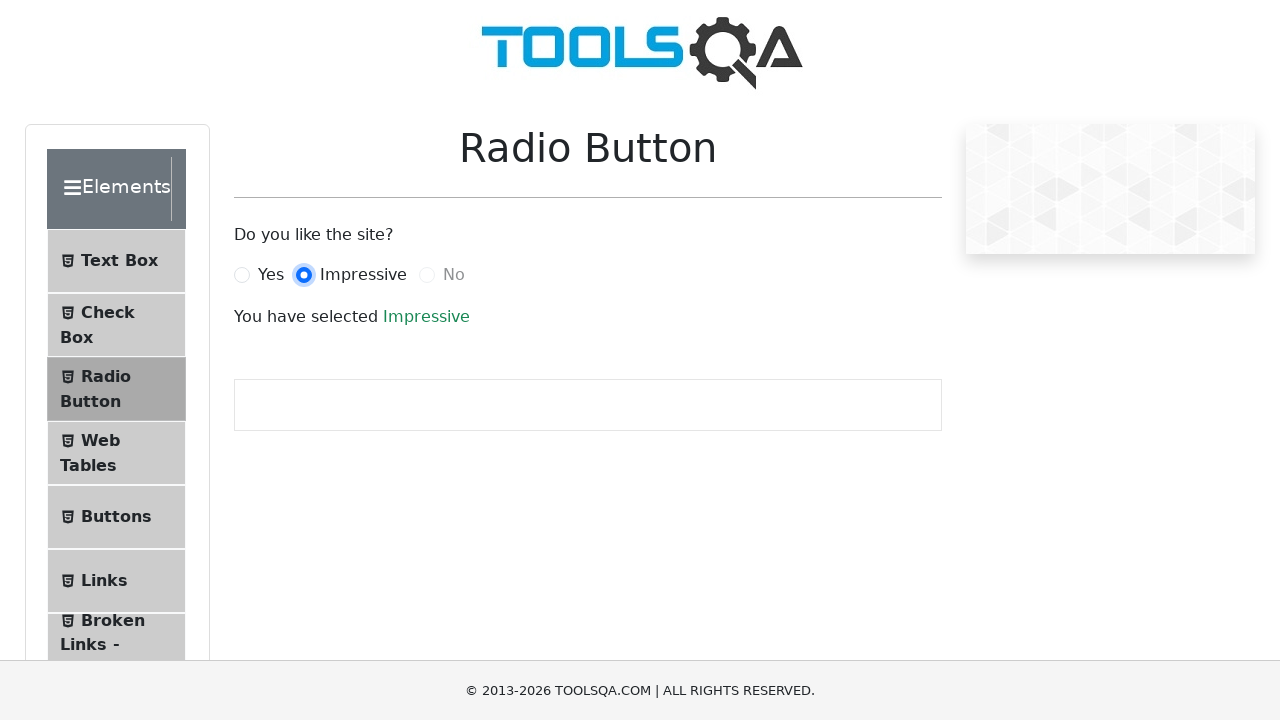

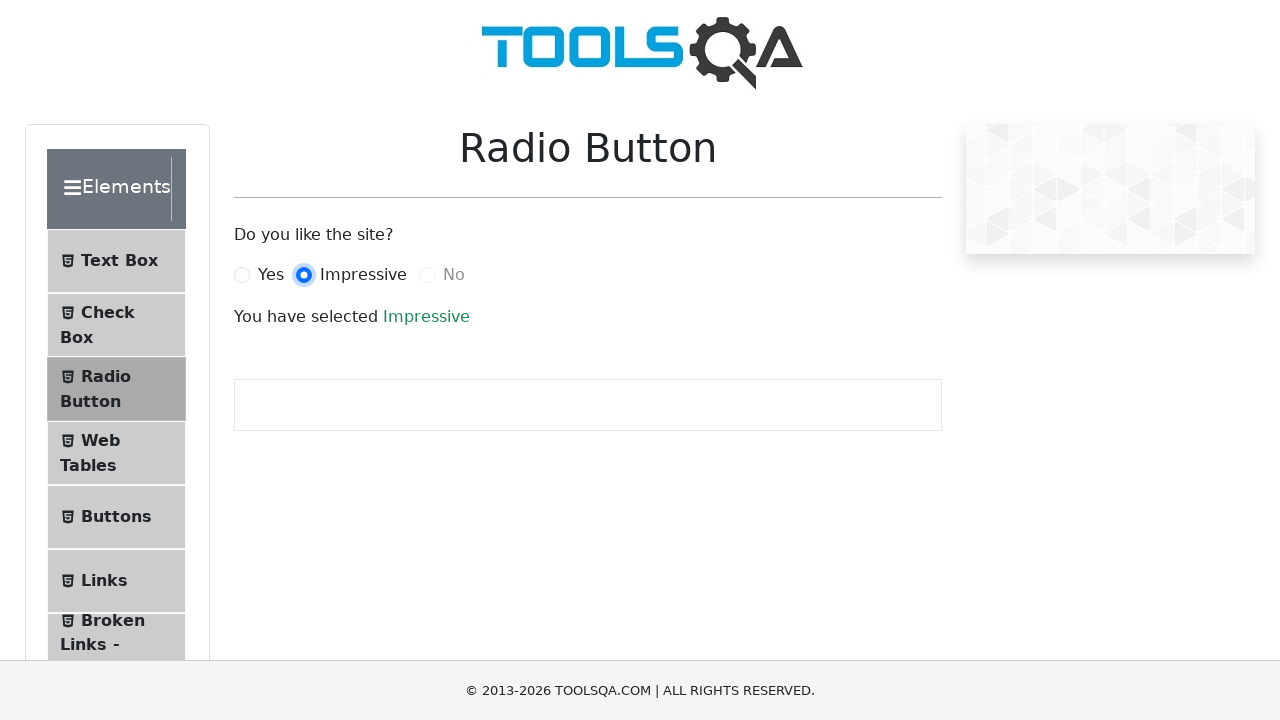